Navigates to Josalukkas Online jewellery website and waits for the page to load

Starting URL: https://www.josalukkasonline.com/

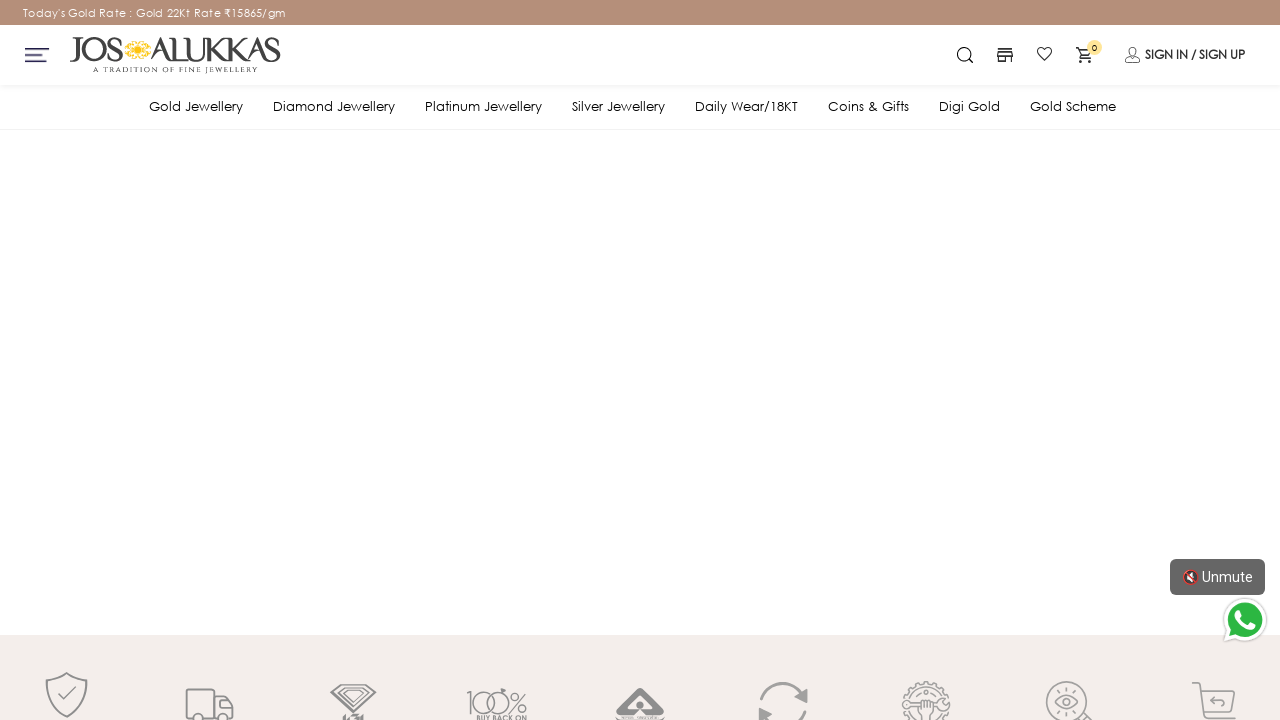

Navigated to Josalukkas Online jewellery website and waited for DOM to load
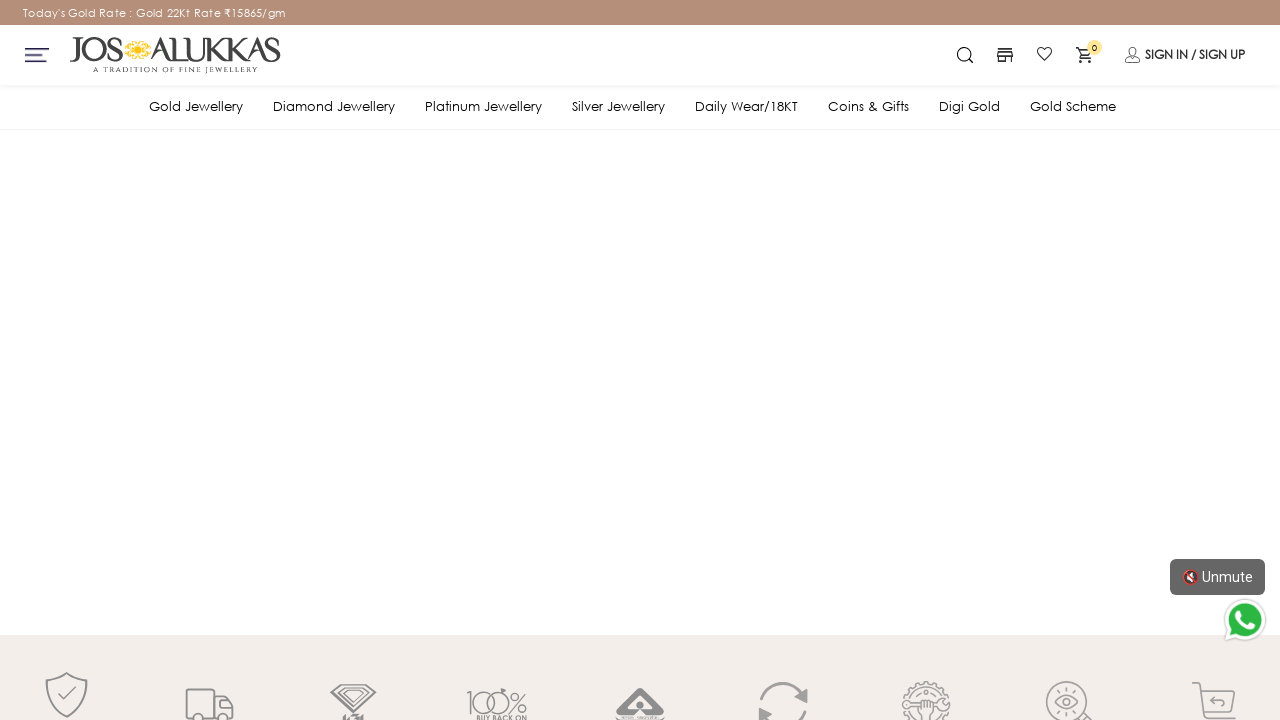

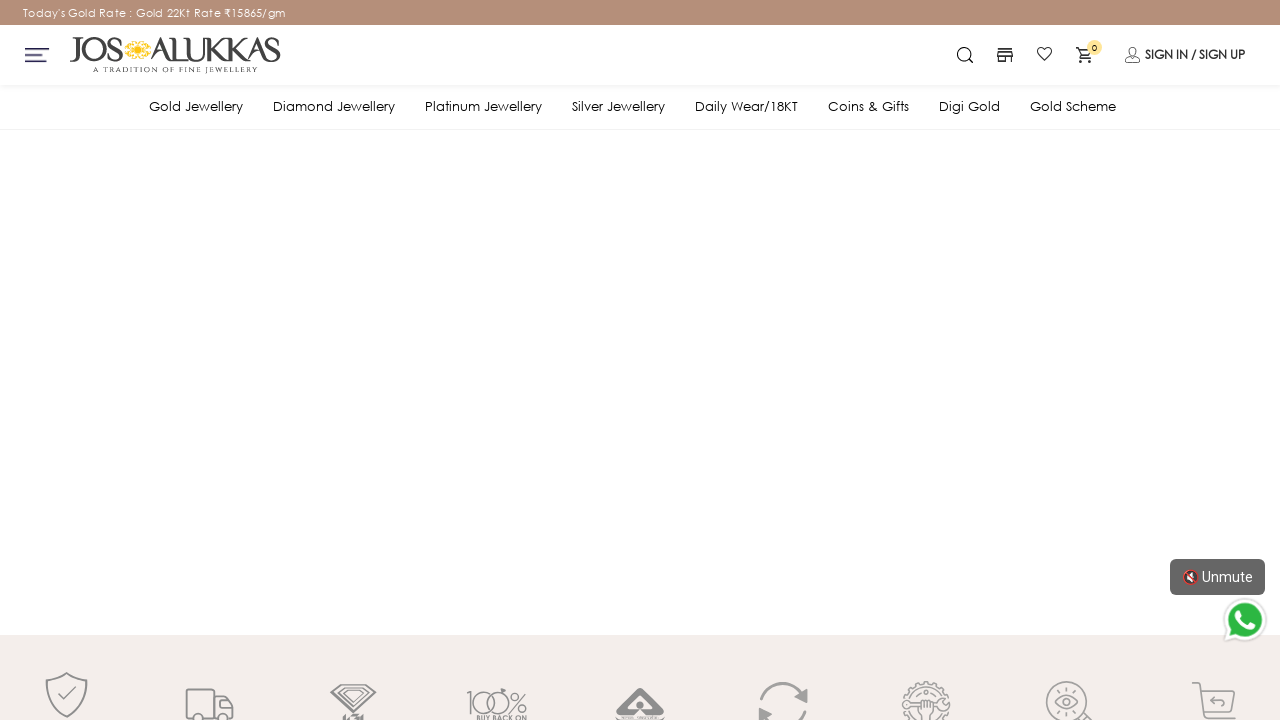